Tests the add-to-cart functionality on an e-commerce demo site by clicking the add to cart button for a product and verifying the product appears in the cart pane.

Starting URL: https://bstackdemo.com/

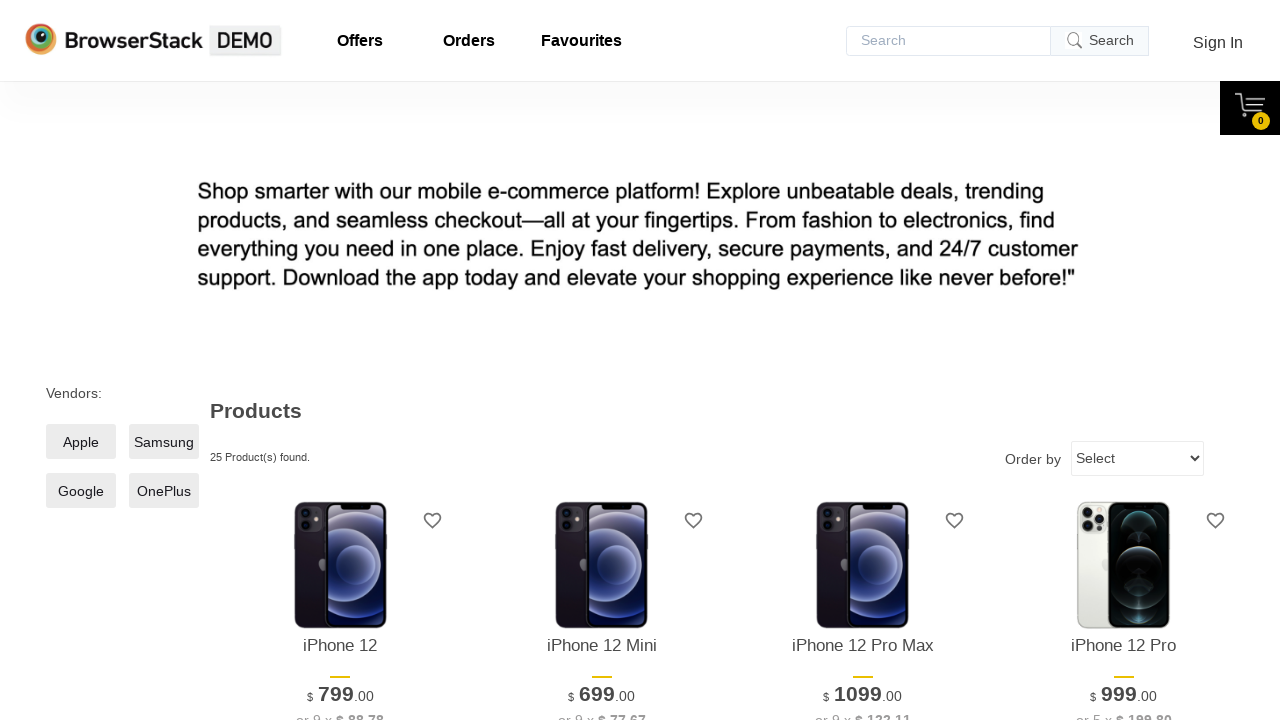

Page loaded with domcontentloaded state
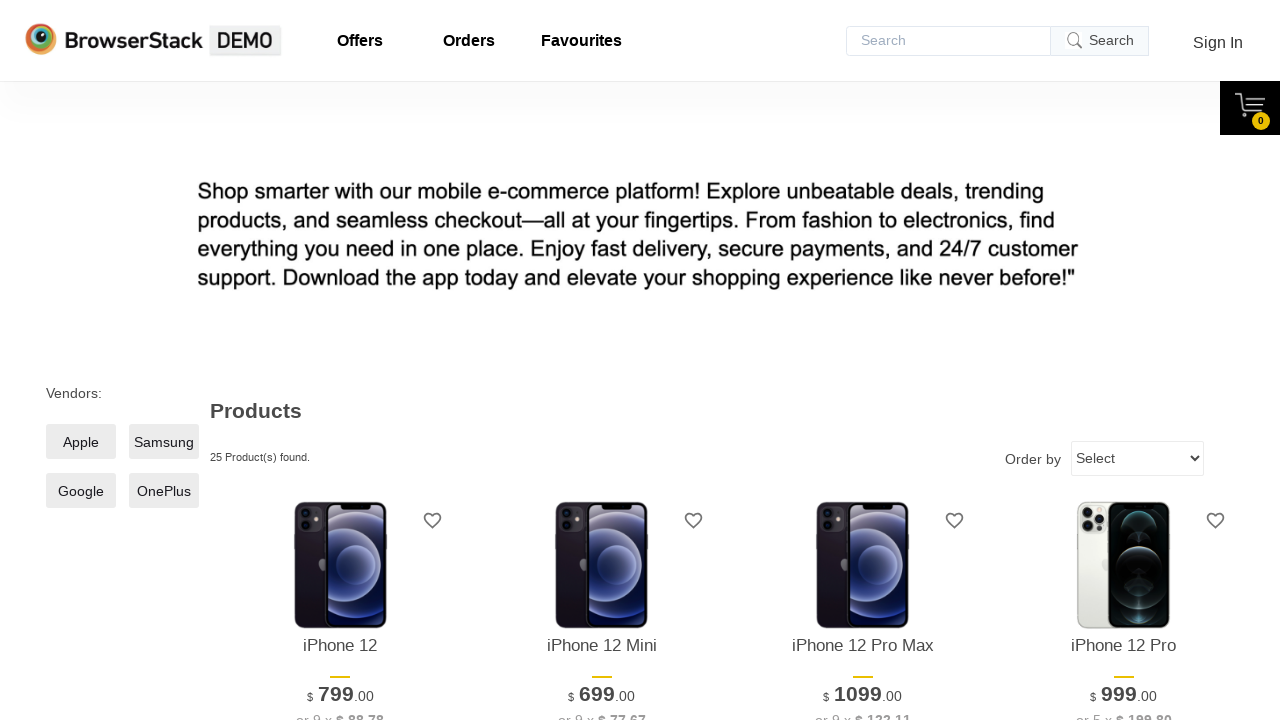

First product element is now visible
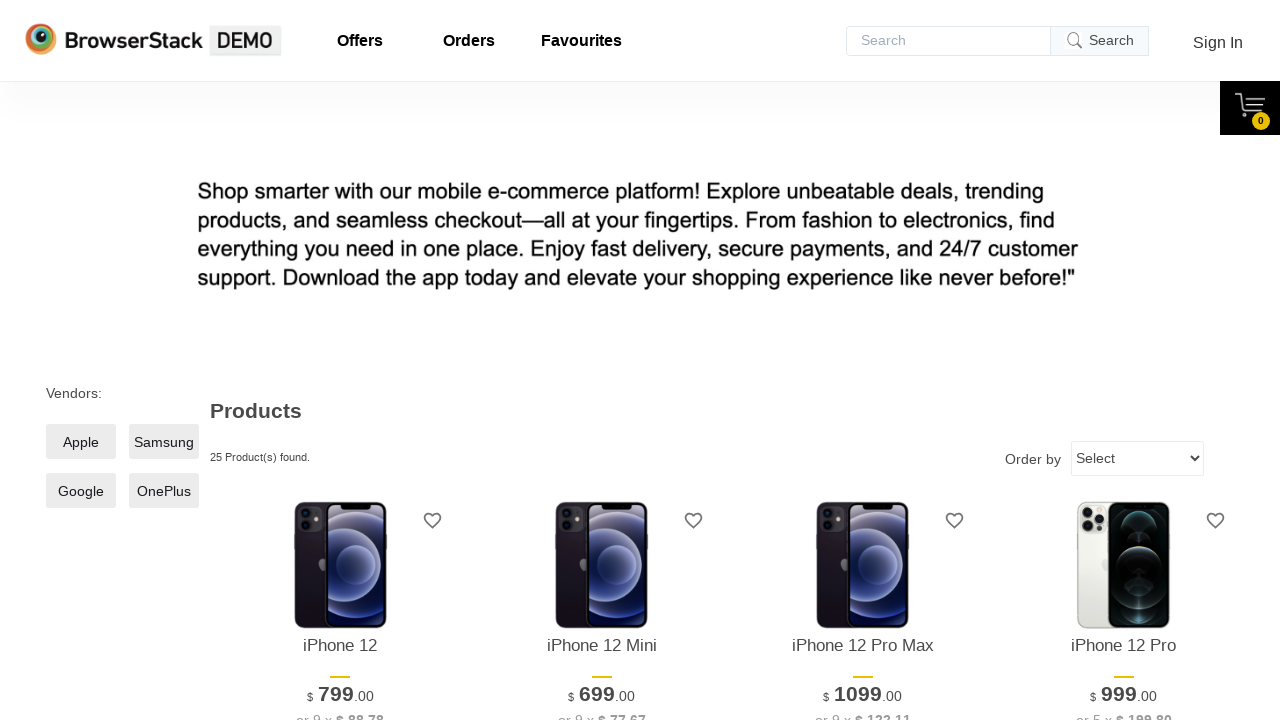

Retrieved product name: iPhone 12
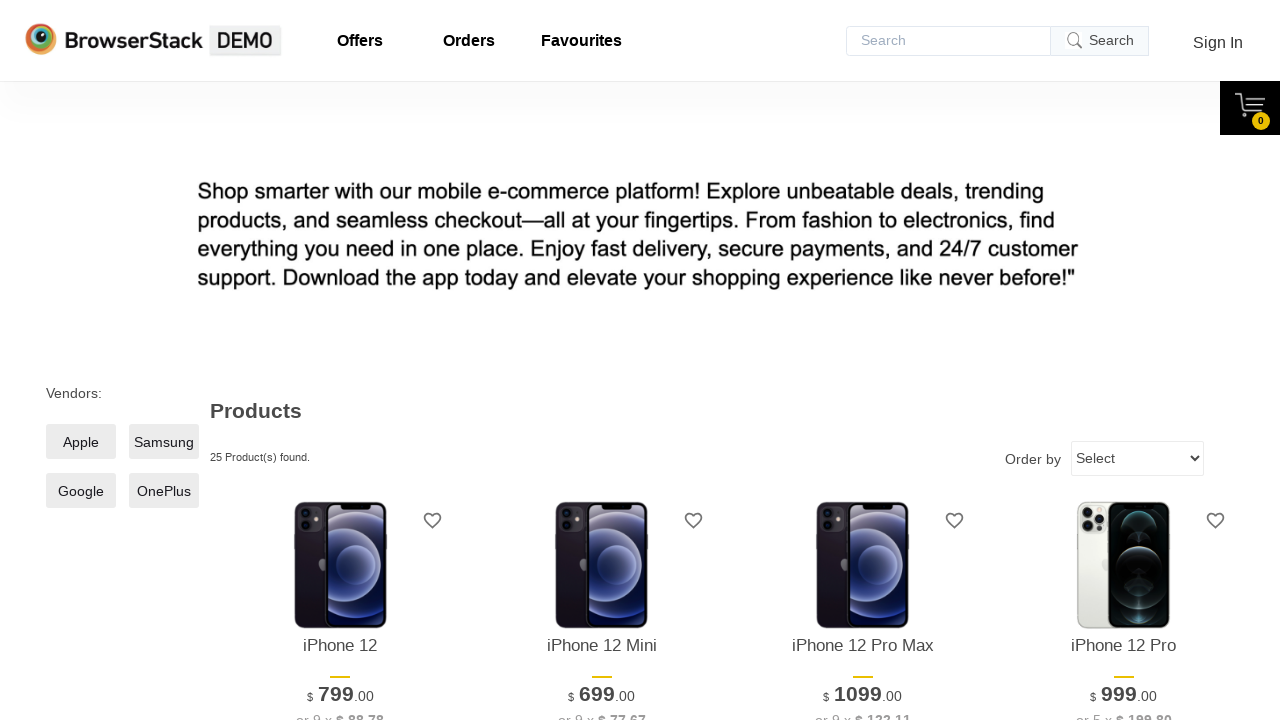

Add to Cart button is now visible
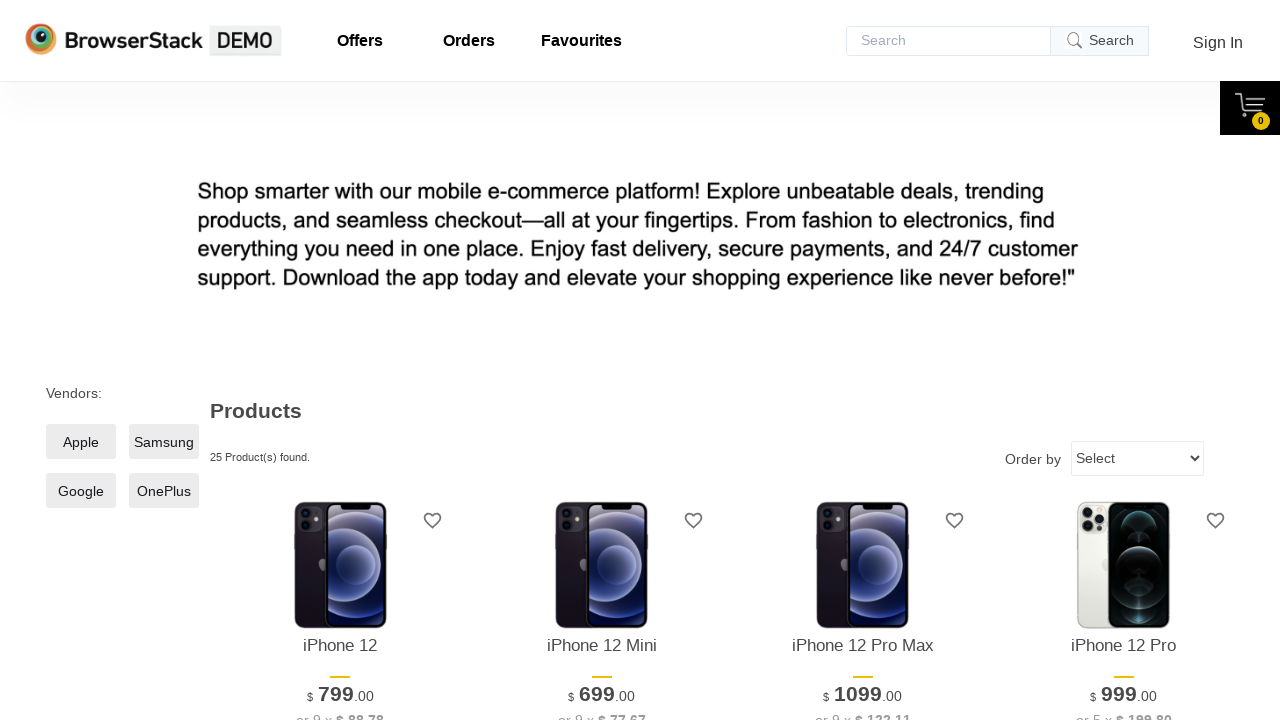

Clicked Add to Cart button for the first product at (340, 361) on xpath=//*[@id="1"]/div[4]
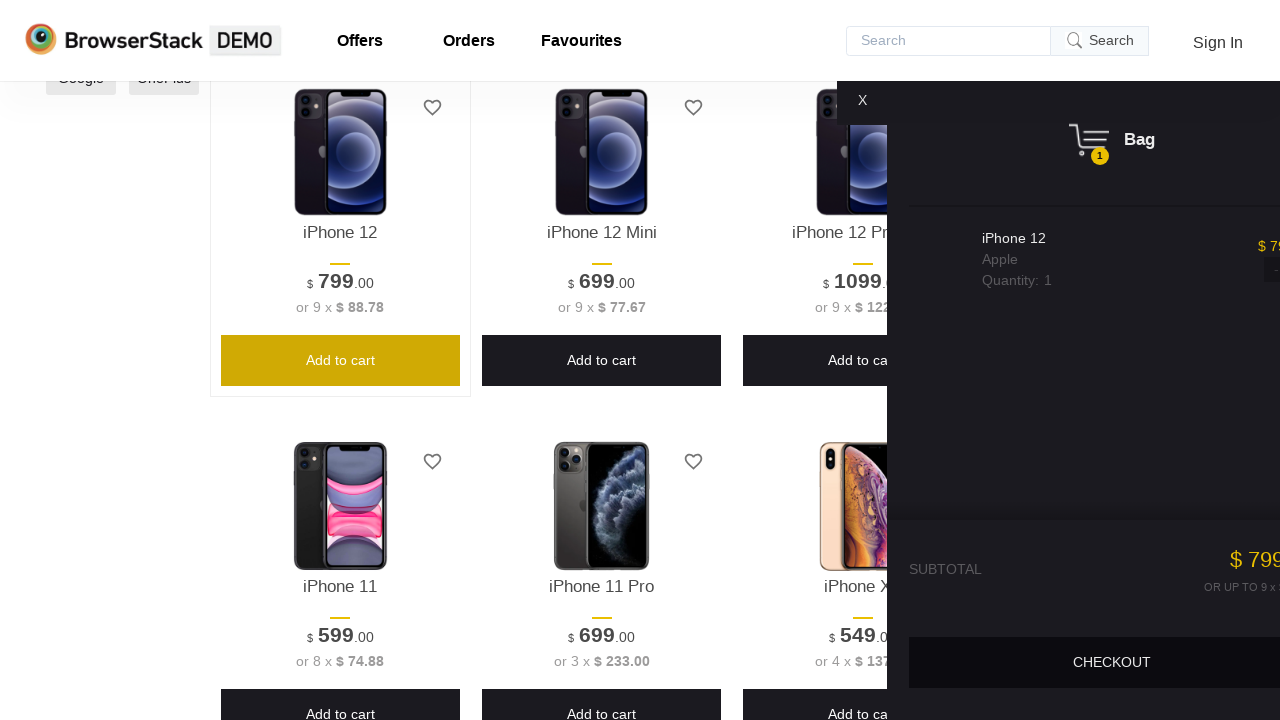

Product successfully appeared in the cart pane
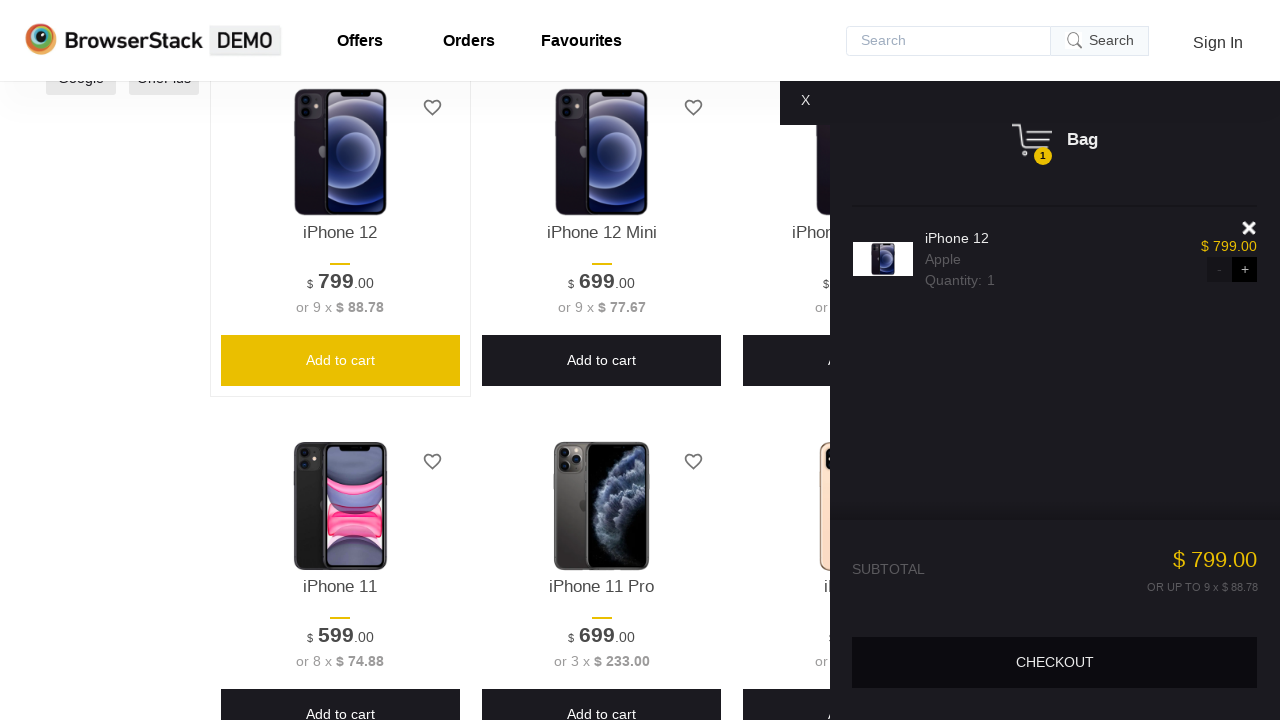

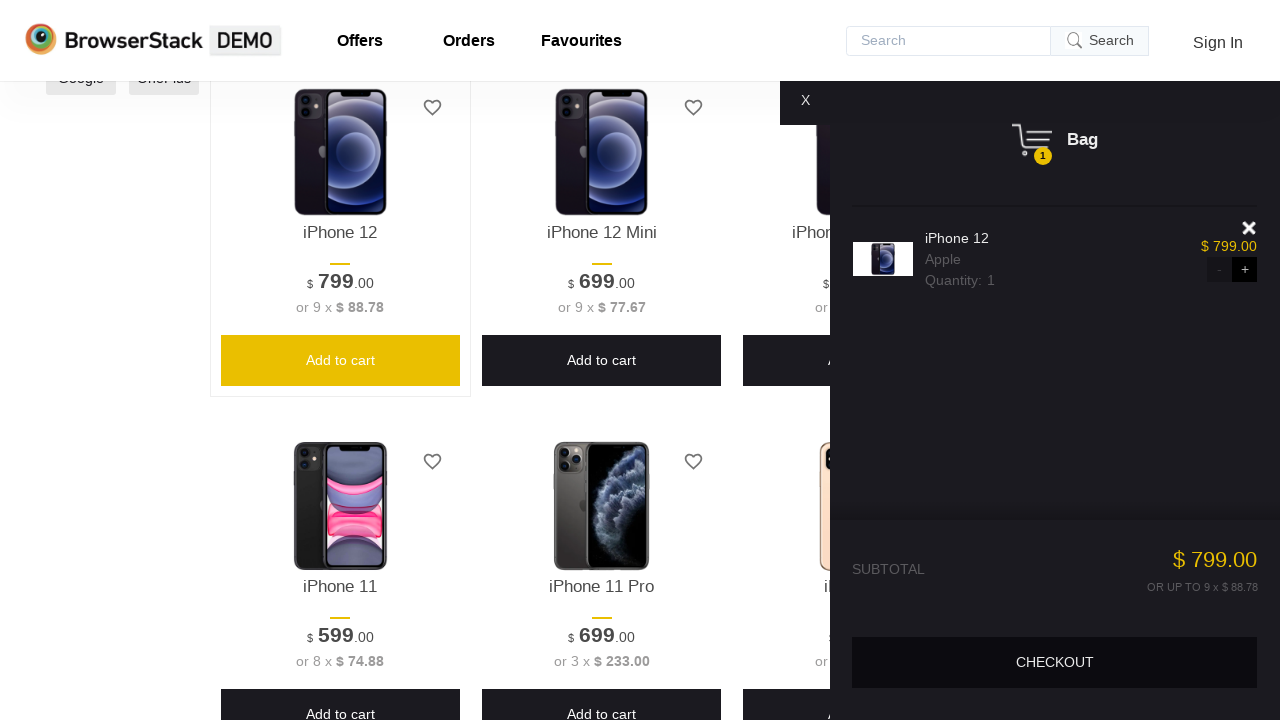